Tests iframe handling by switching to a frame, entering text in an input field, switching back to the main content, and clicking a navigation link to the WebTable page.

Starting URL: https://demo.automationtesting.in/Frames.html

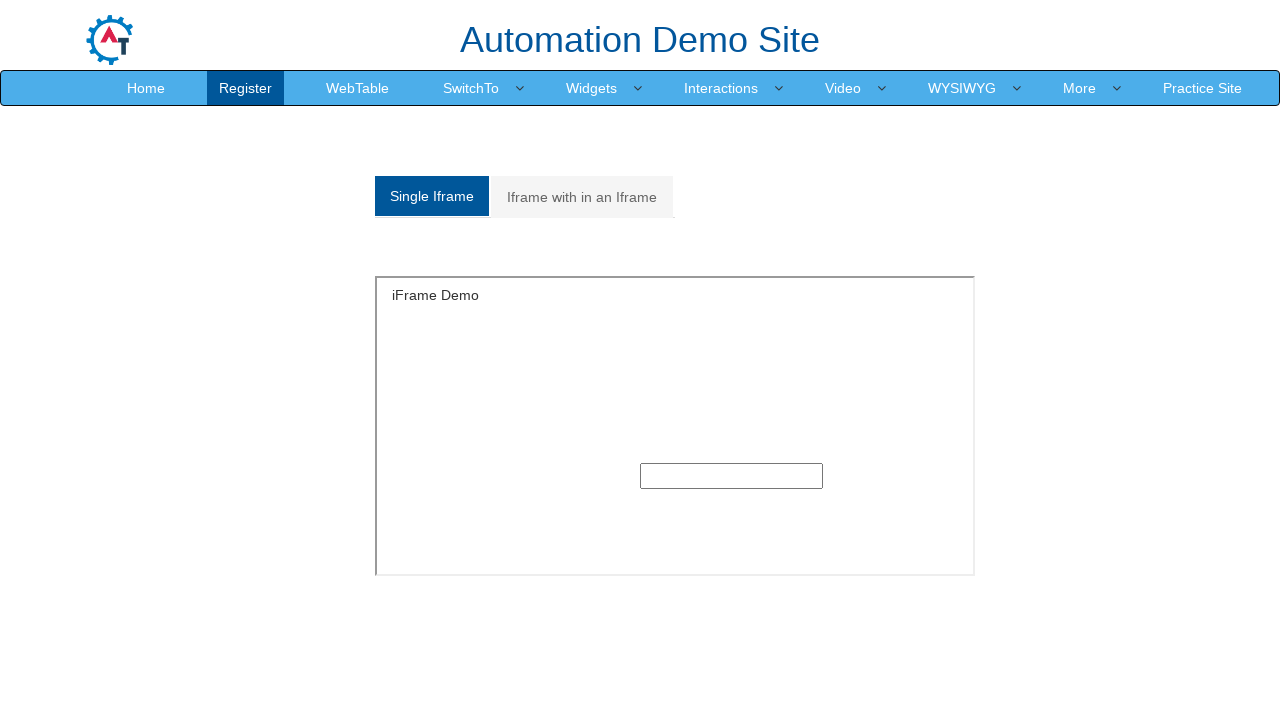

Set viewport size to 1920x1080
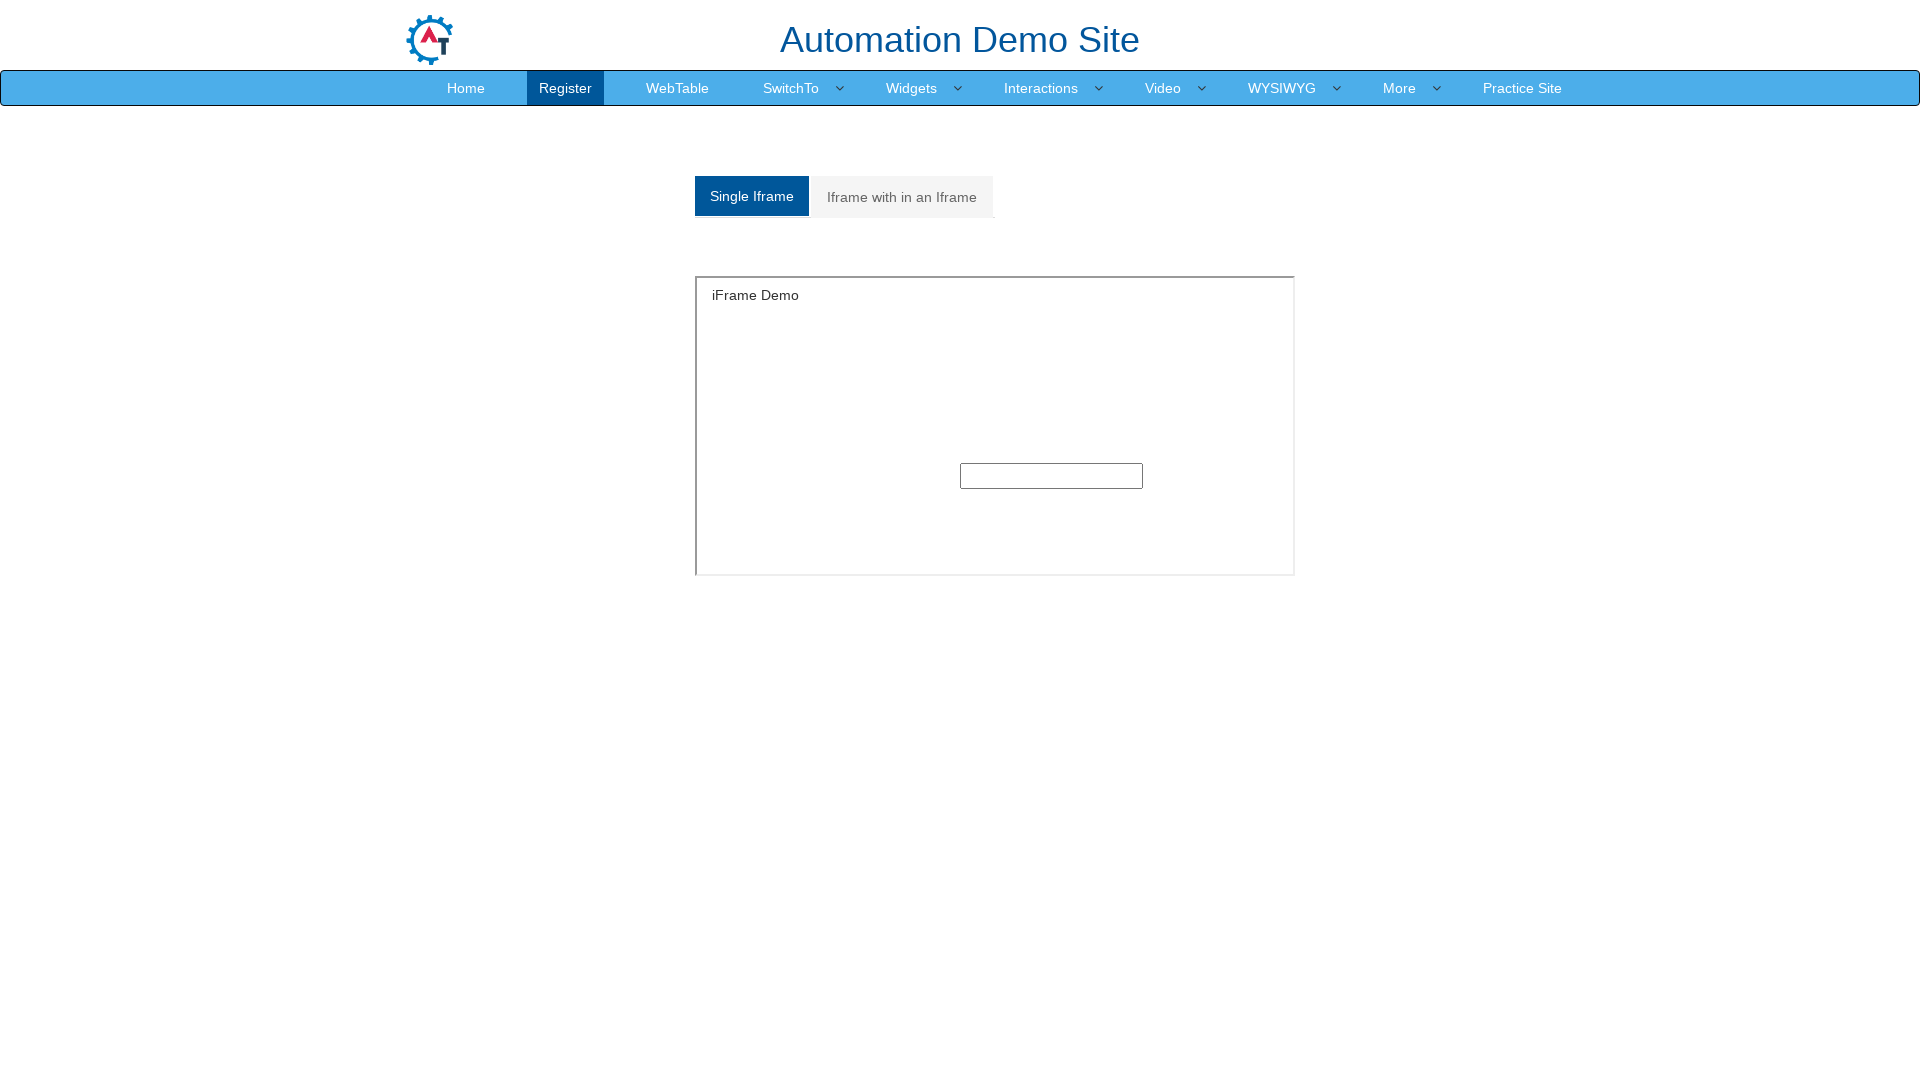

Located the iframe with id 'singleframe'
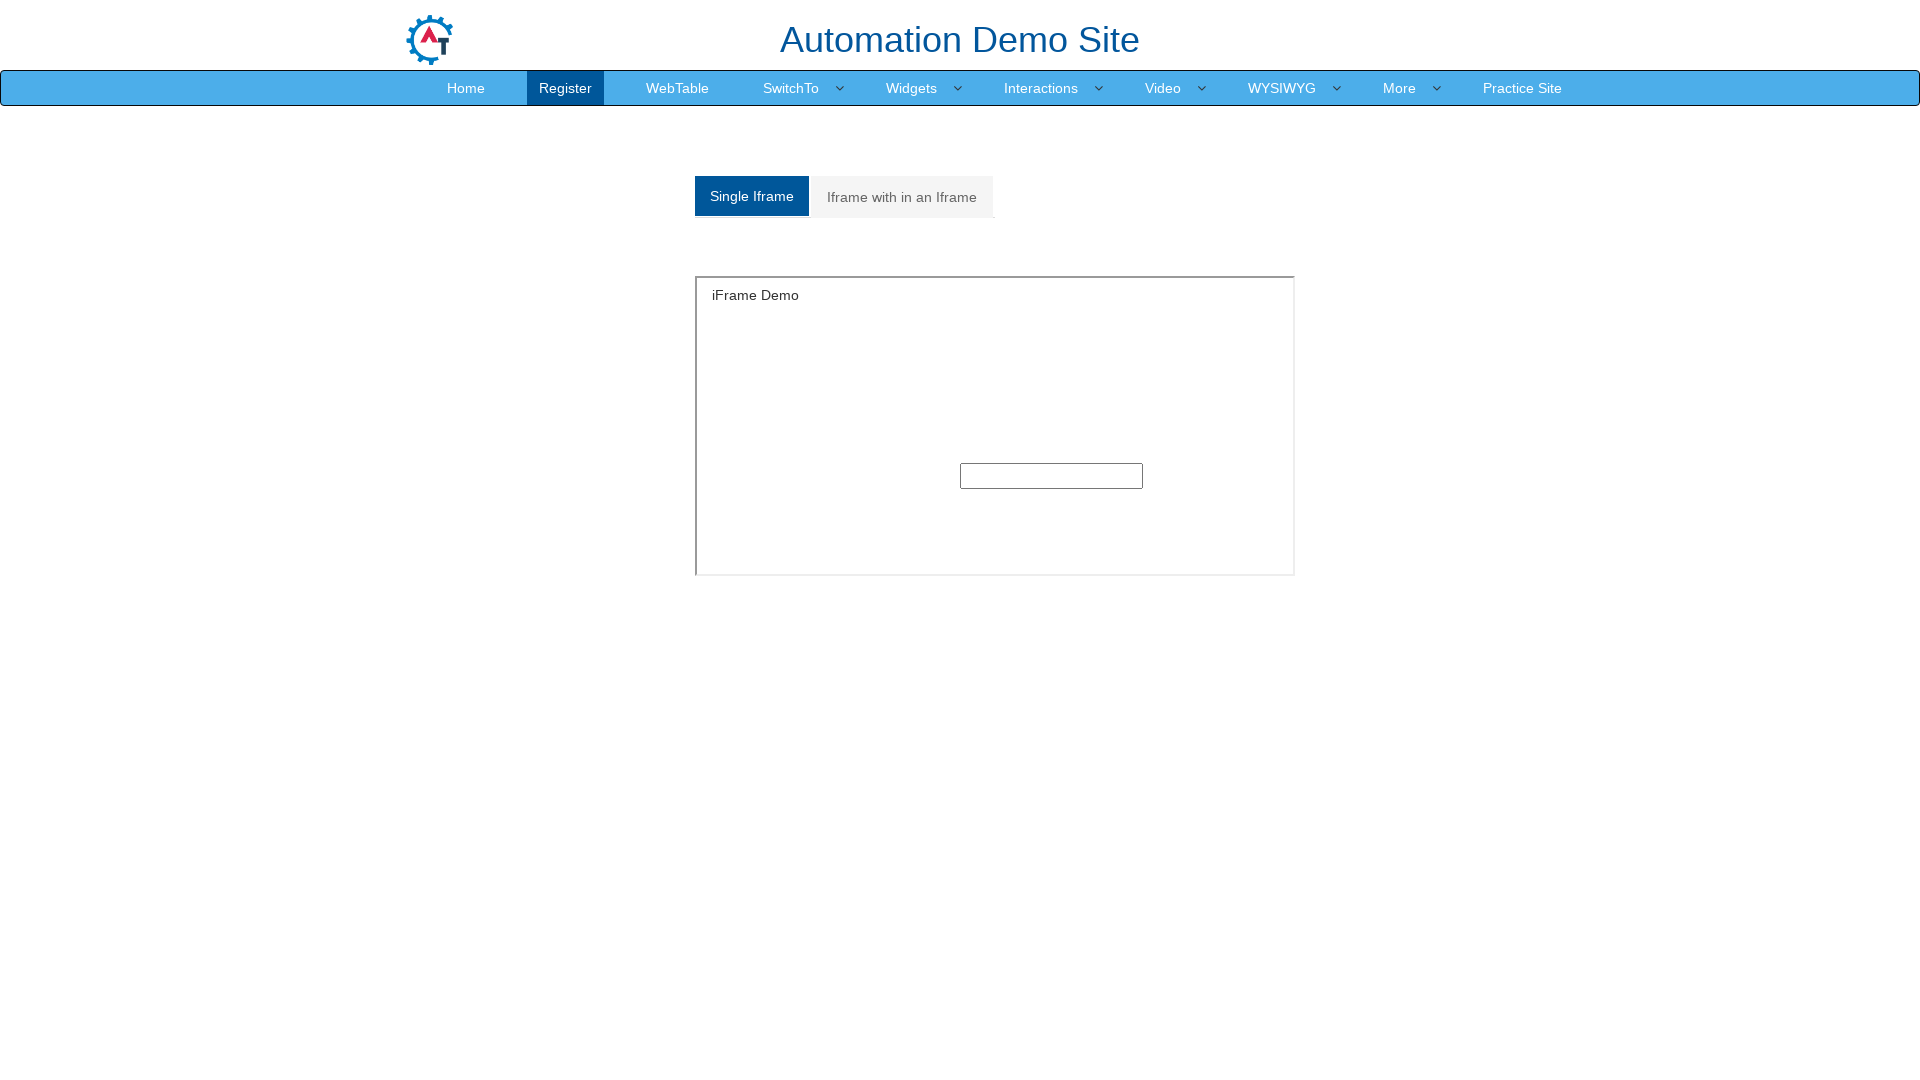

Entered 'HELLO' in the text input field within the iframe on #singleframe >> internal:control=enter-frame >> input[type='text']
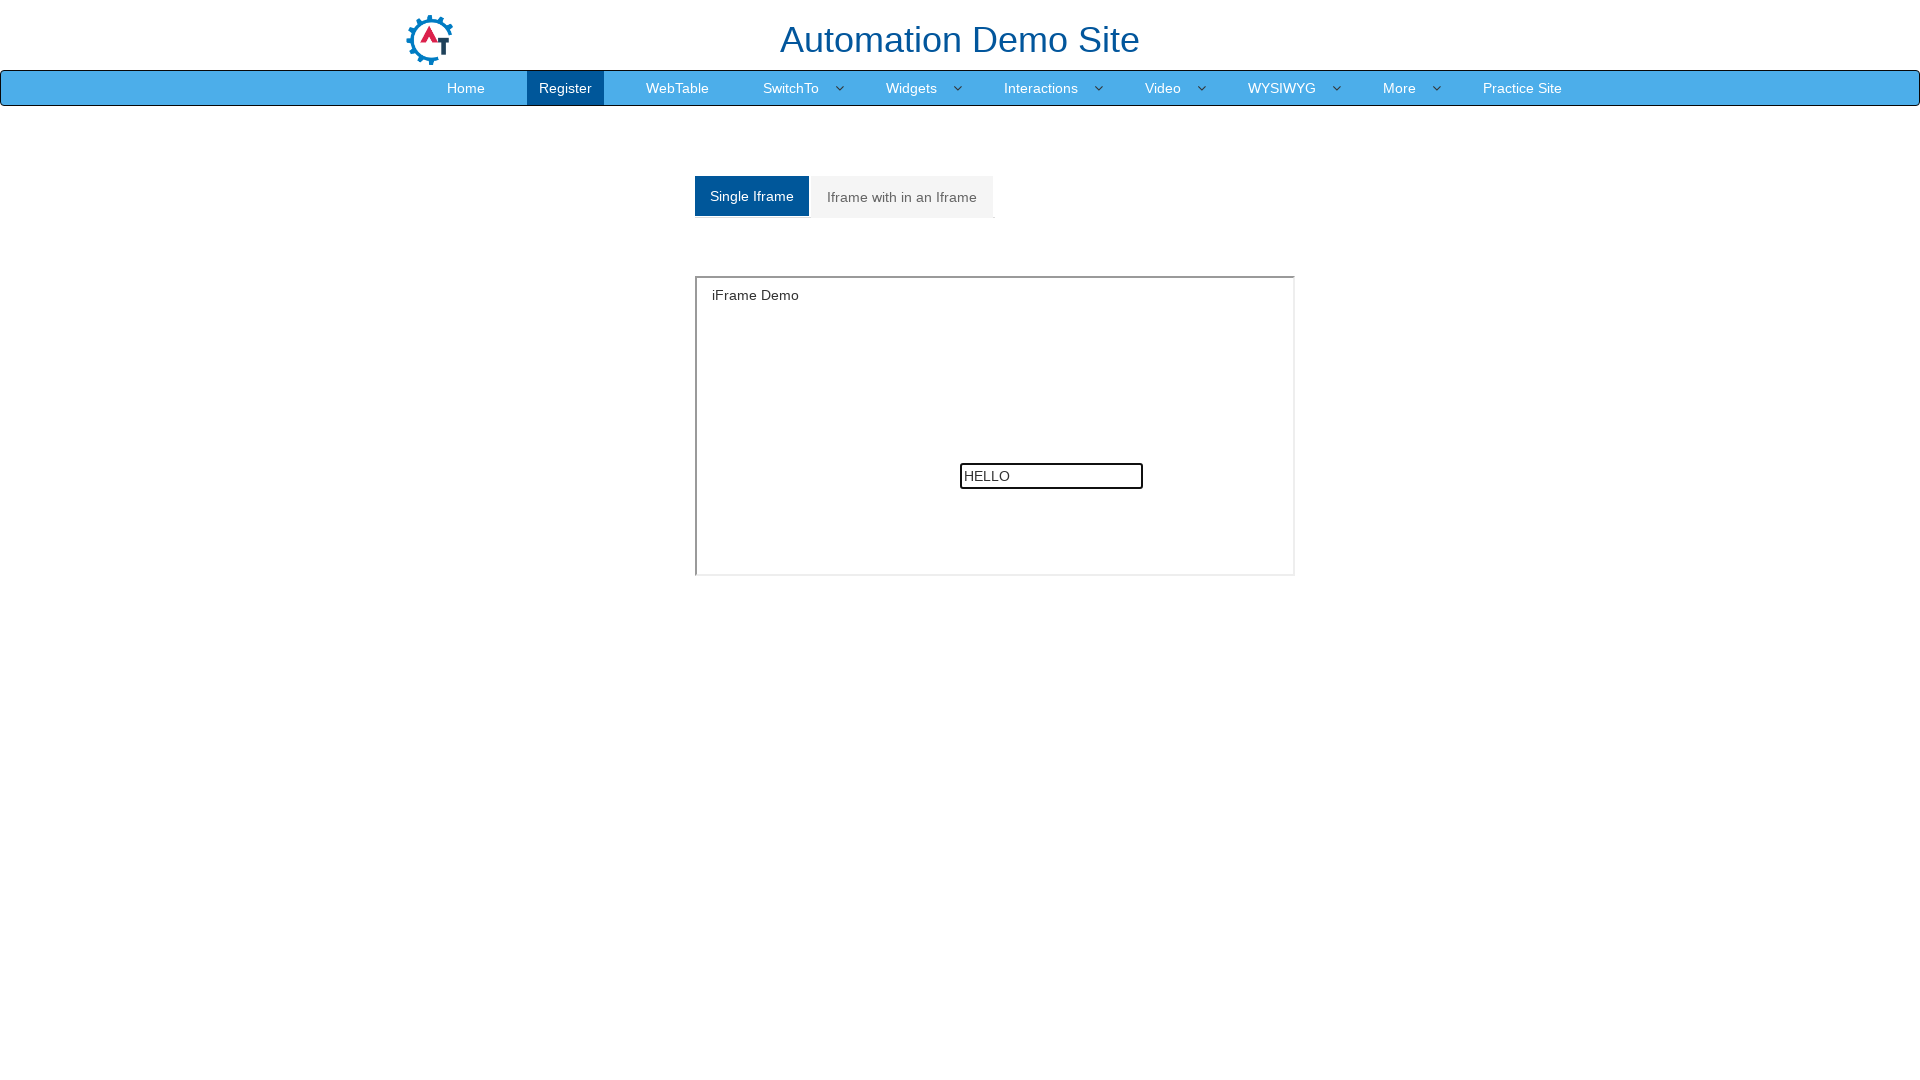

Clicked the WebTable navigation link at (678, 88) on a[href='WebTable.html']
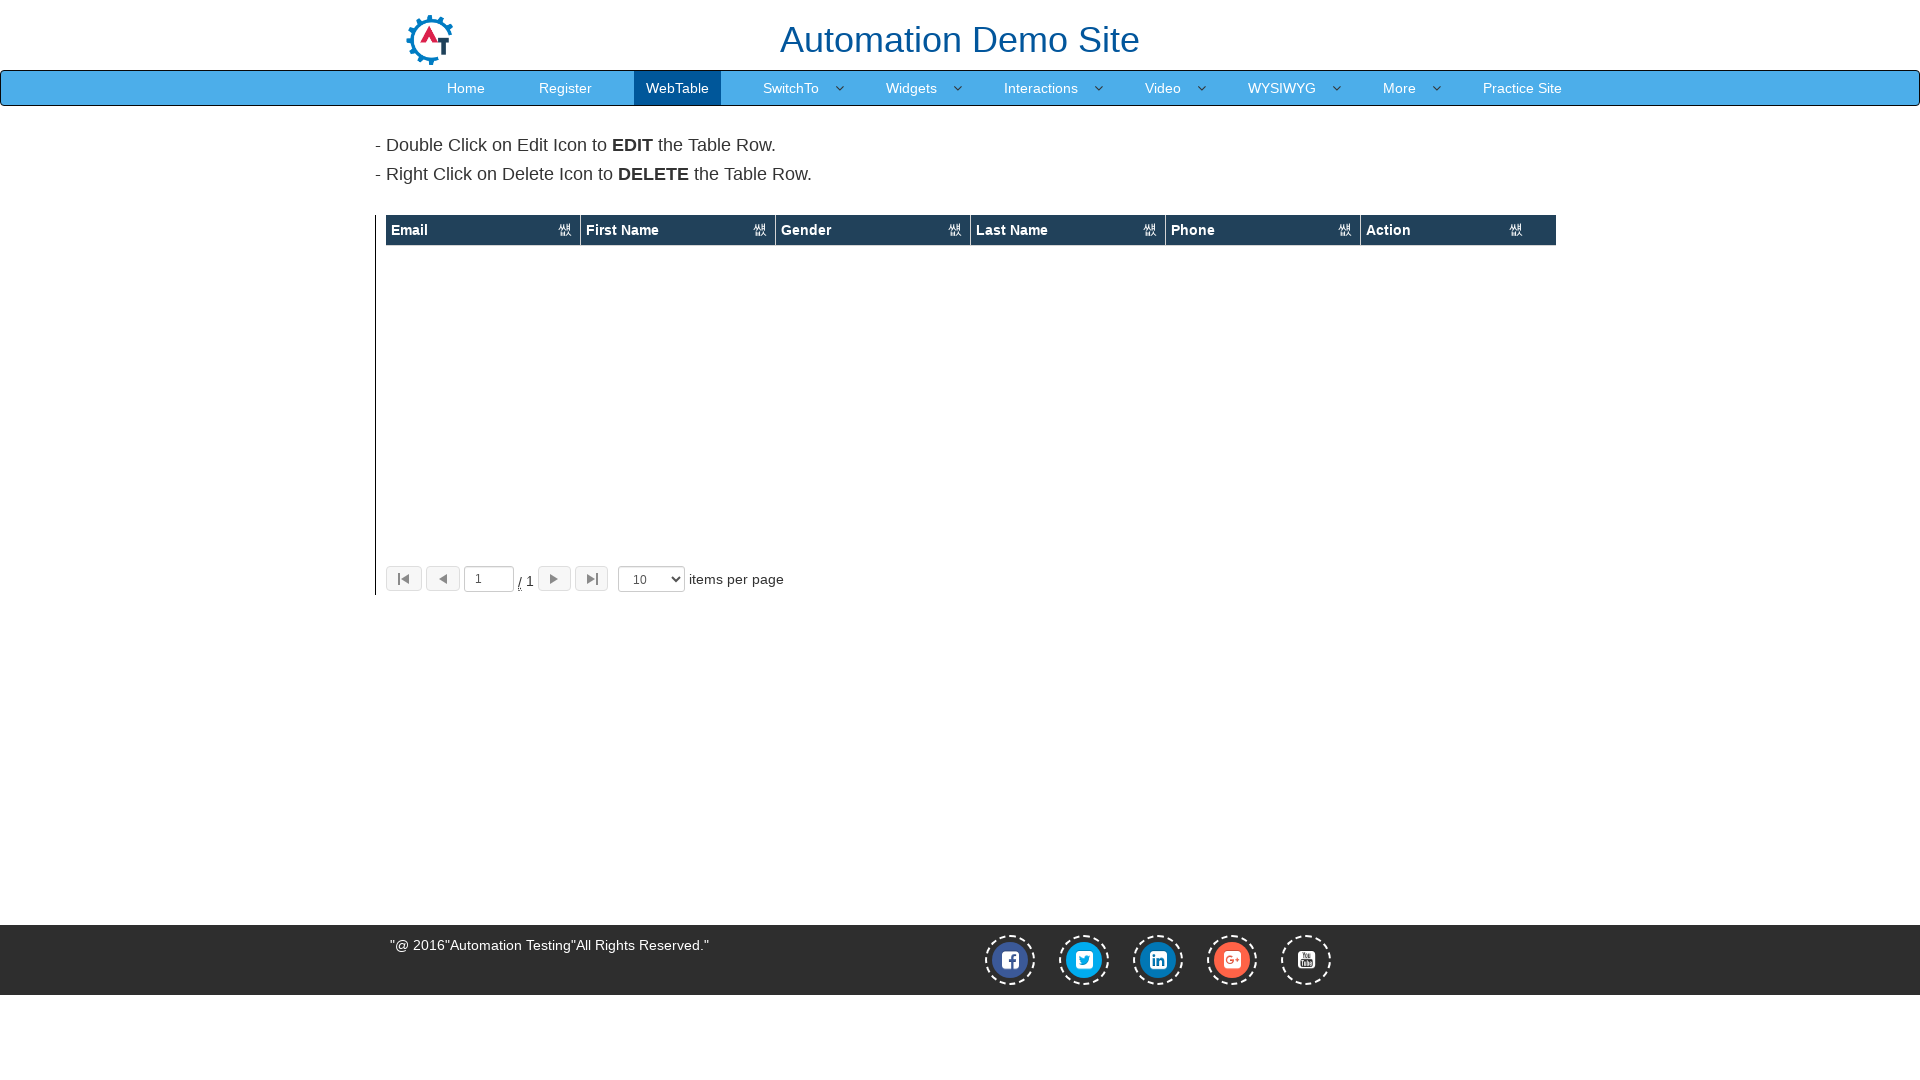

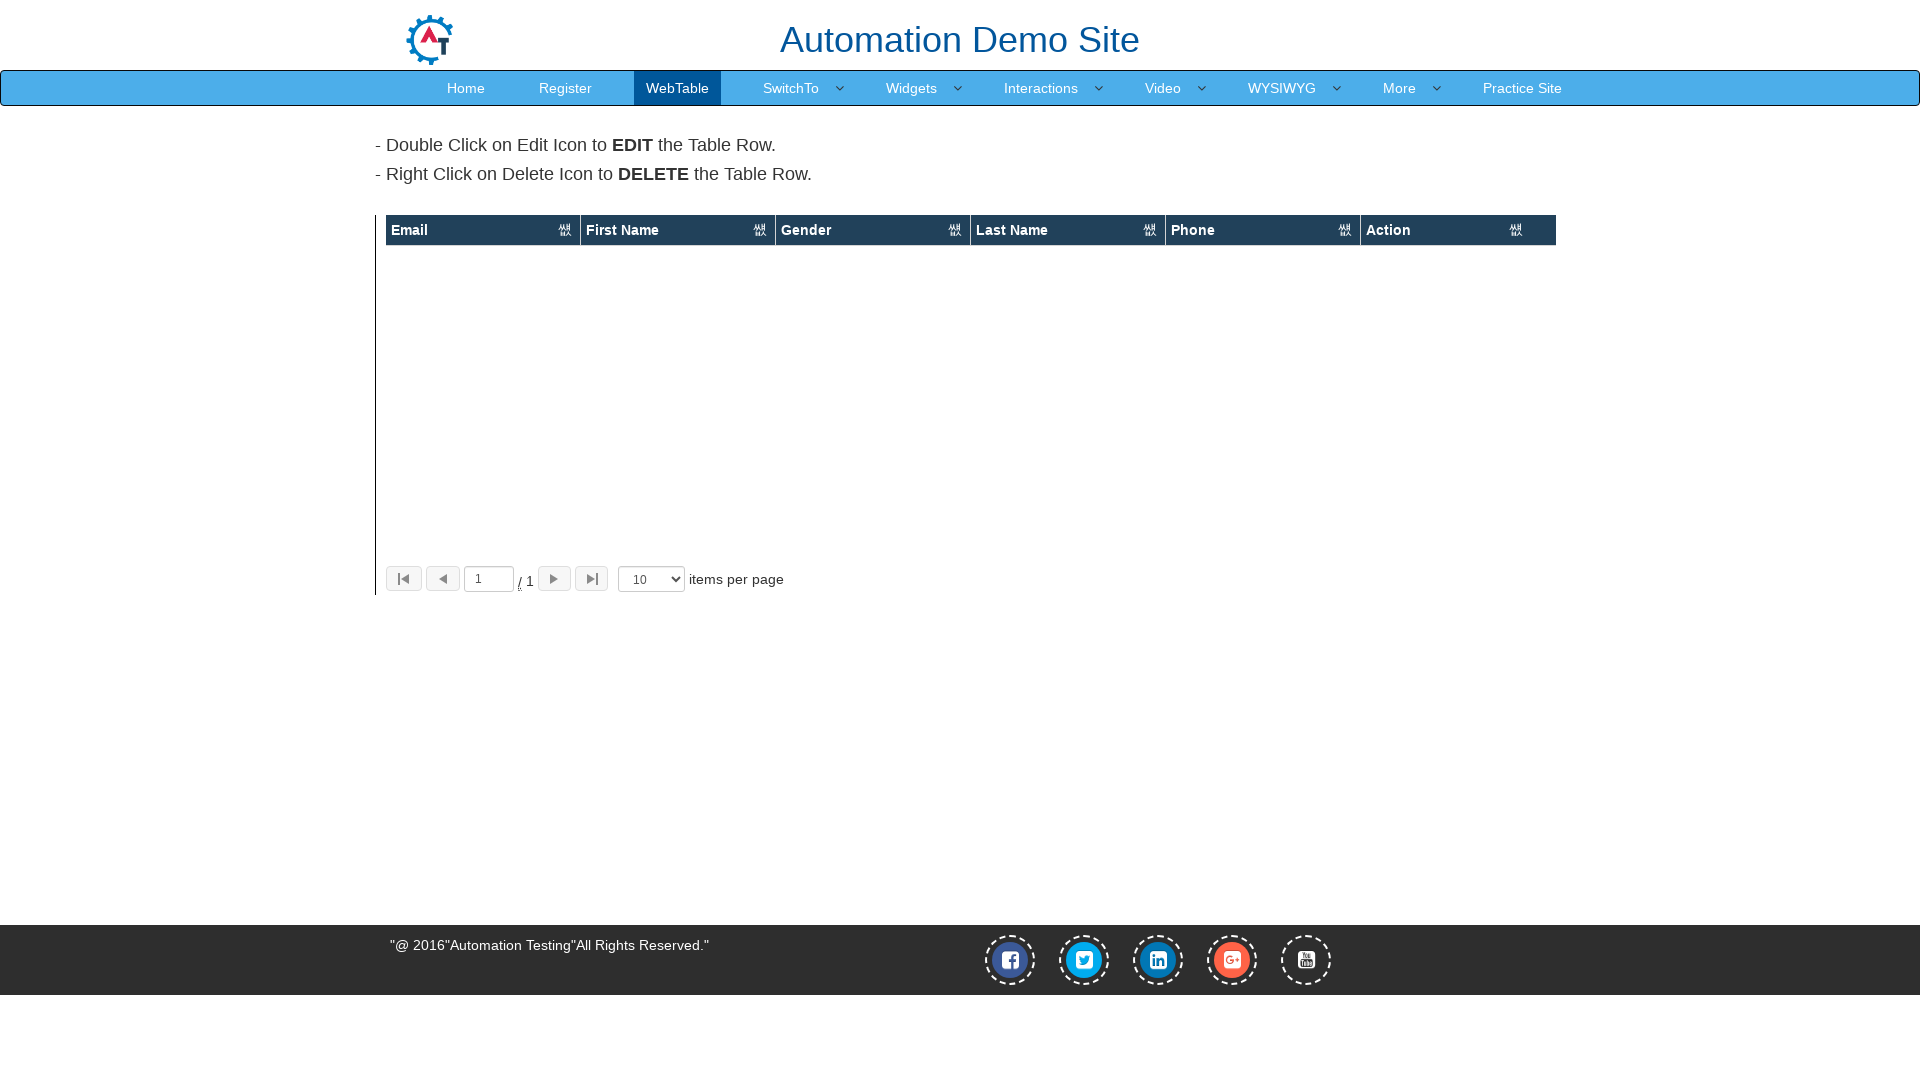